Navigates to the VCTC Pune website and retrieves the page title to verify the page loaded correctly

Starting URL: https://vctcpune.com/

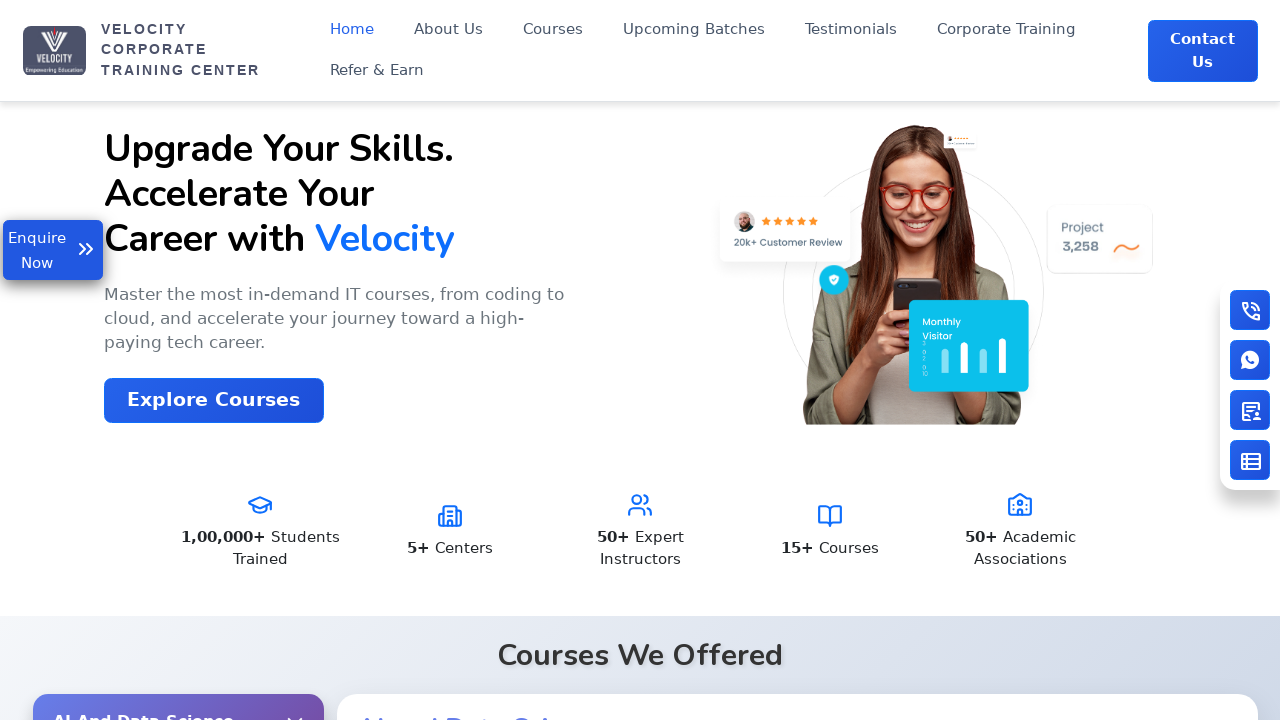

Waited for page to reach domcontentloaded state
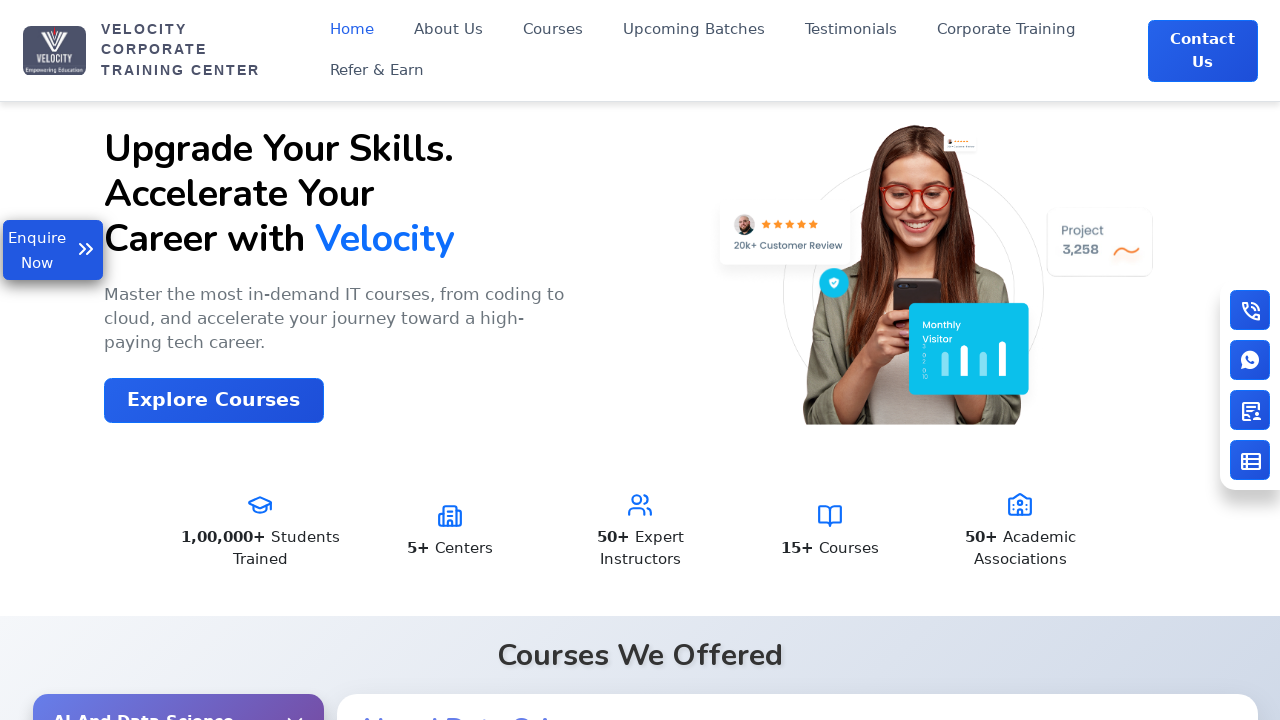

Retrieved page title: Velocity | India's No.1 Top IT Training Institute
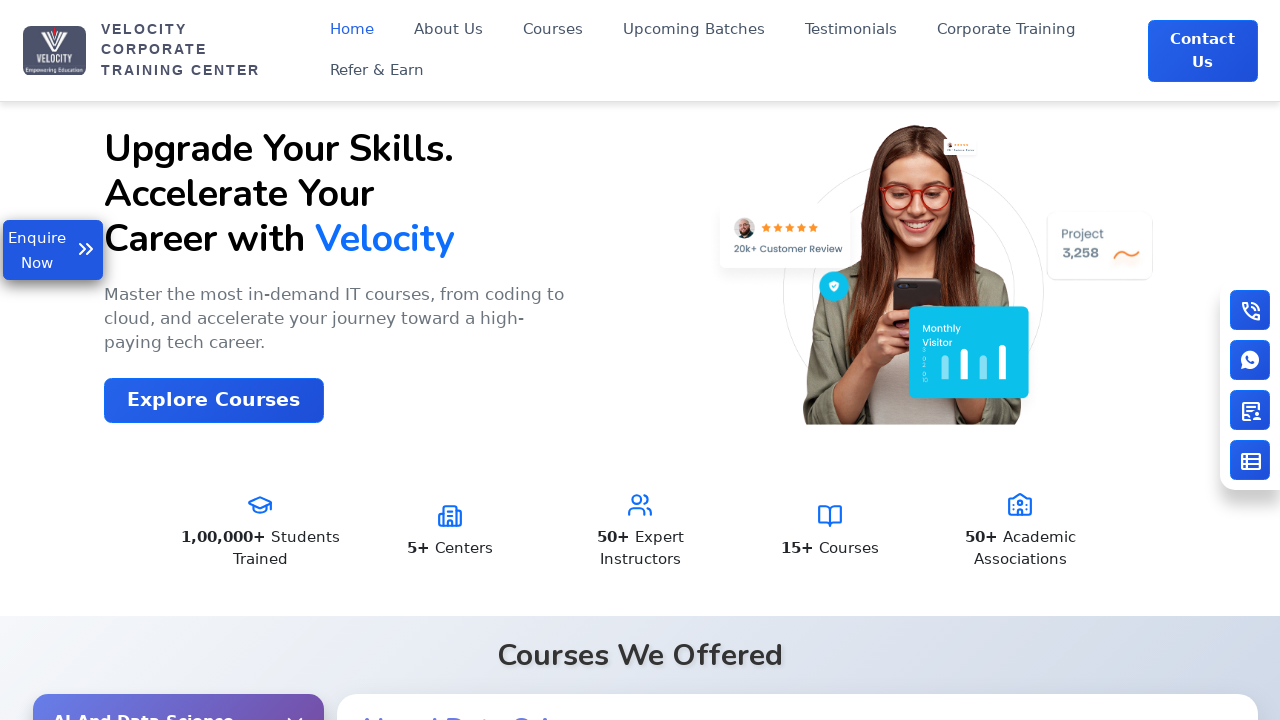

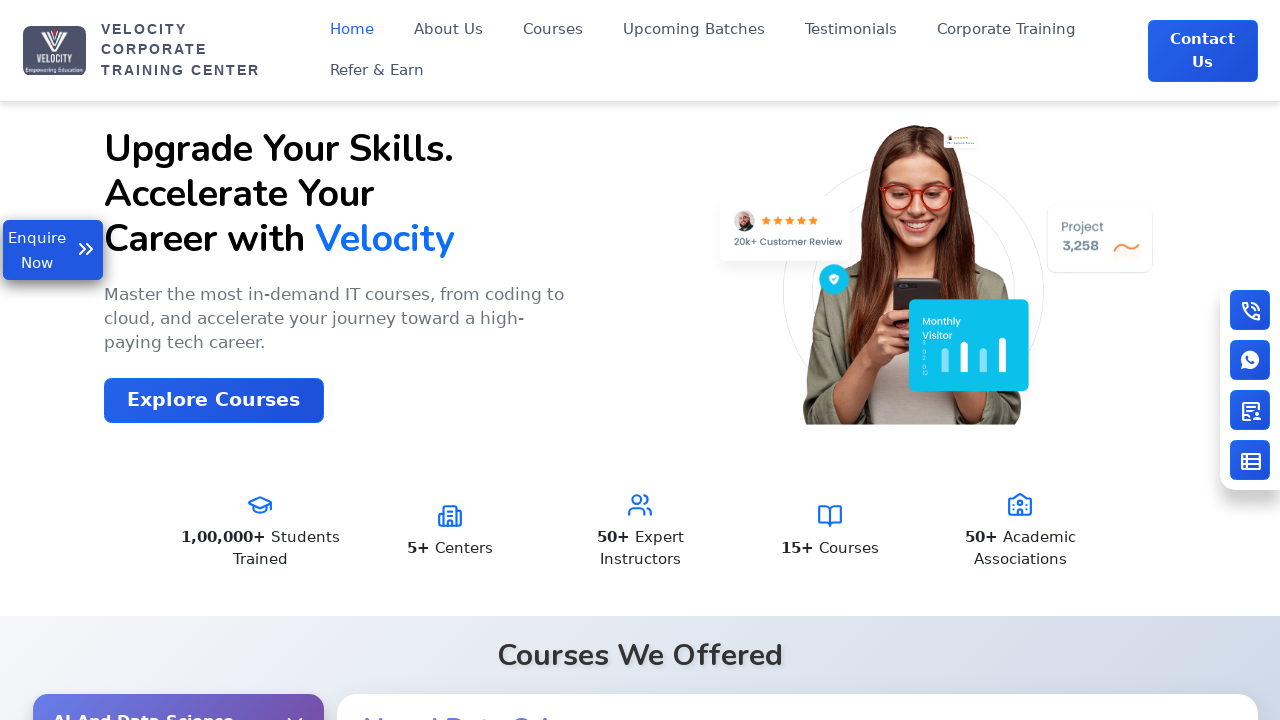